Tests checkbox interactions on a demo page by unchecking checkbox1 if it's selected and checking checkbox2 if it's not selected.

Starting URL: https://omayo.blogspot.com/

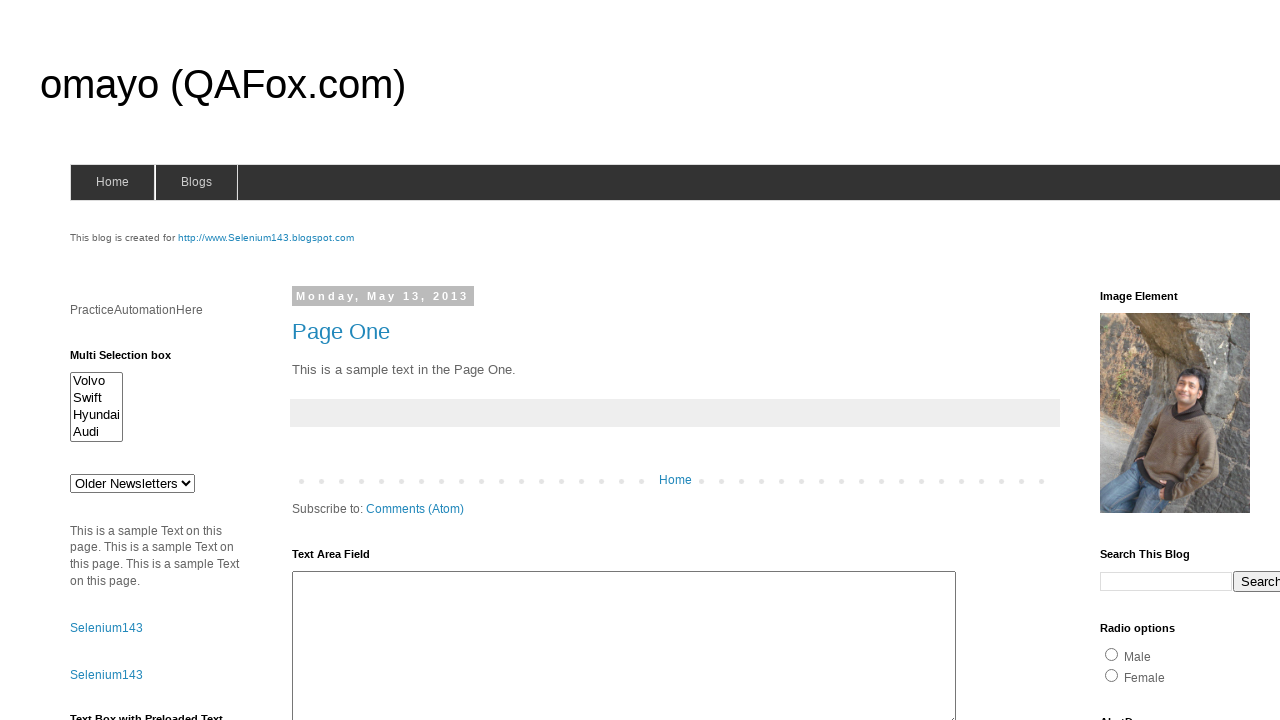

Navigated to https://omayo.blogspot.com/
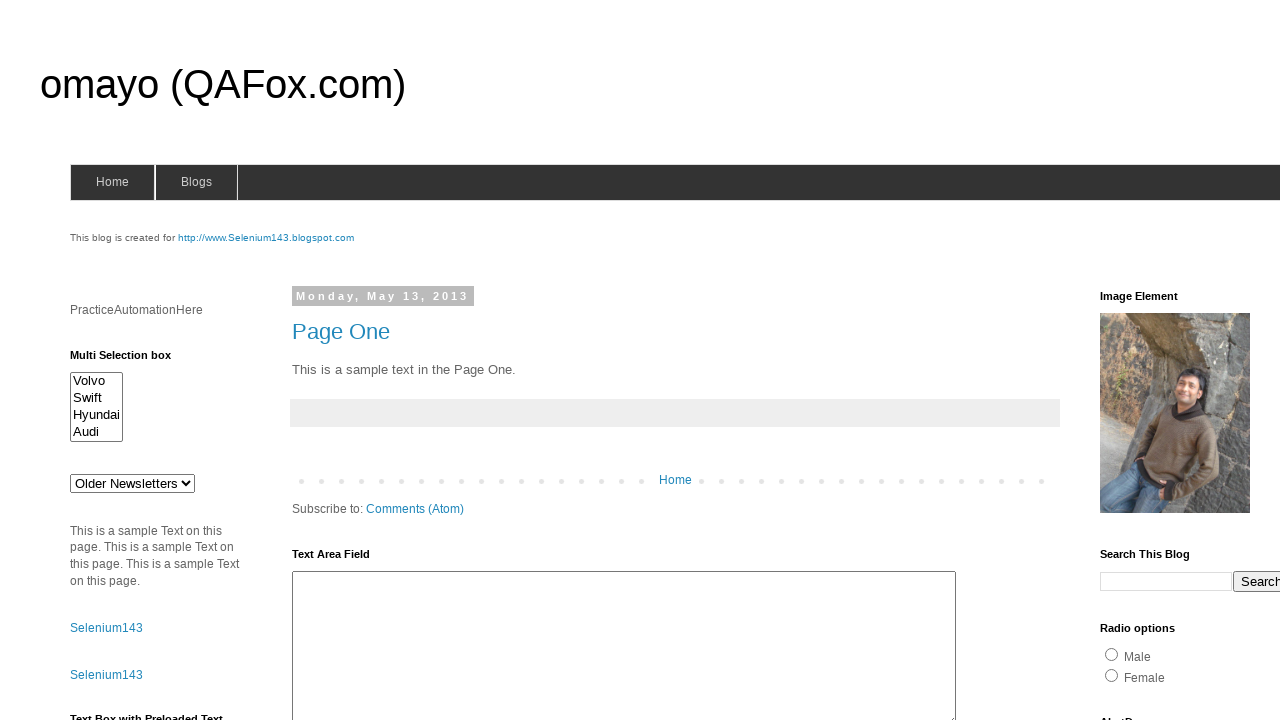

Located checkbox1 element
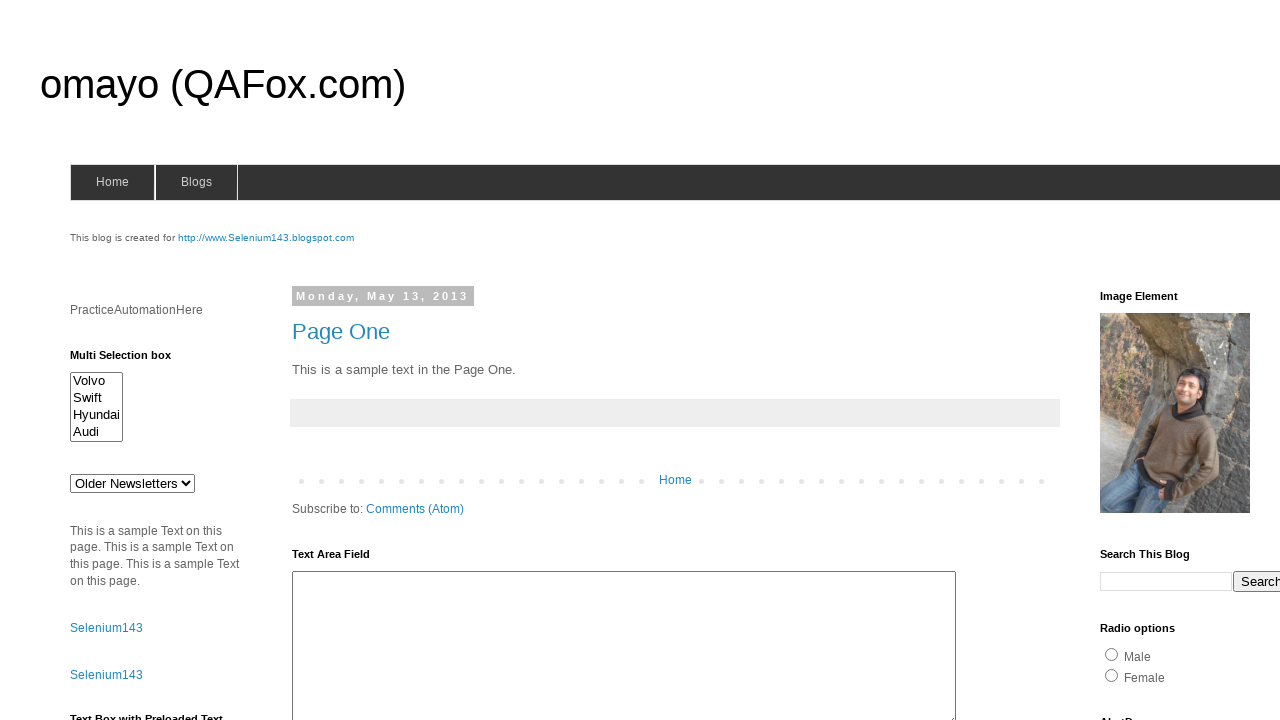

Checkbox1 is currently checked
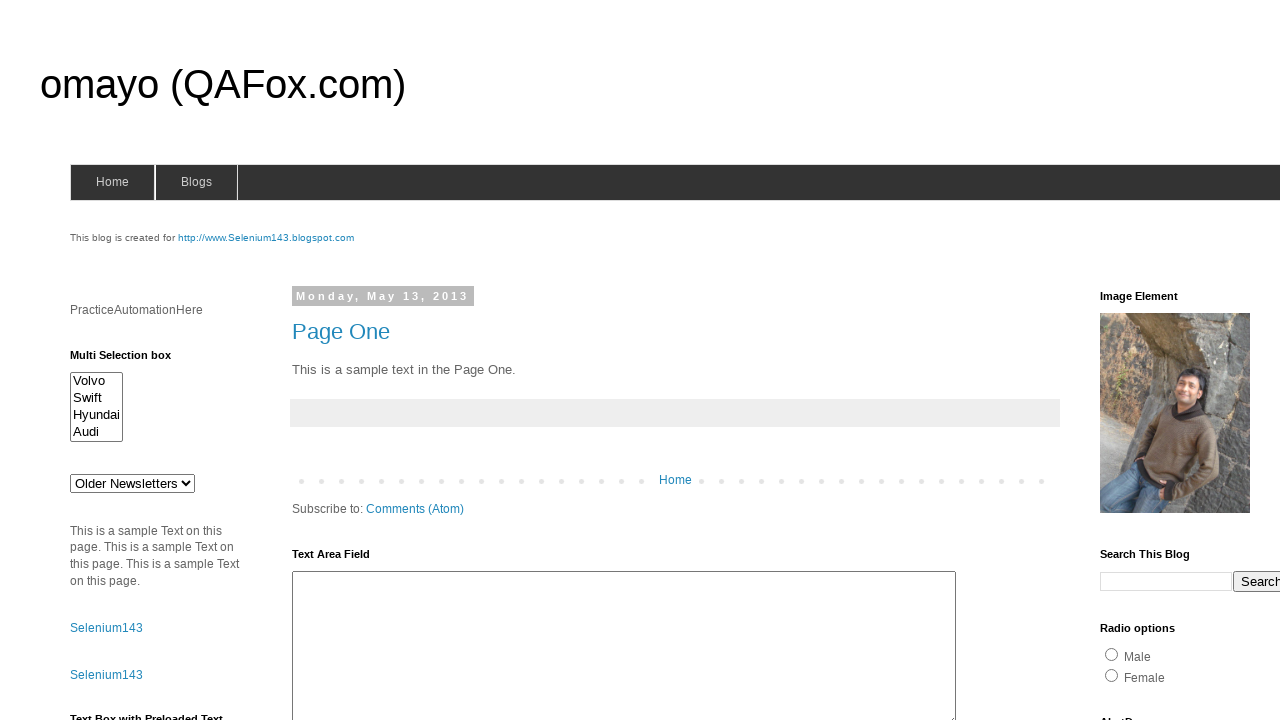

Unchecked checkbox1 at (1152, 361) on #checkbox1
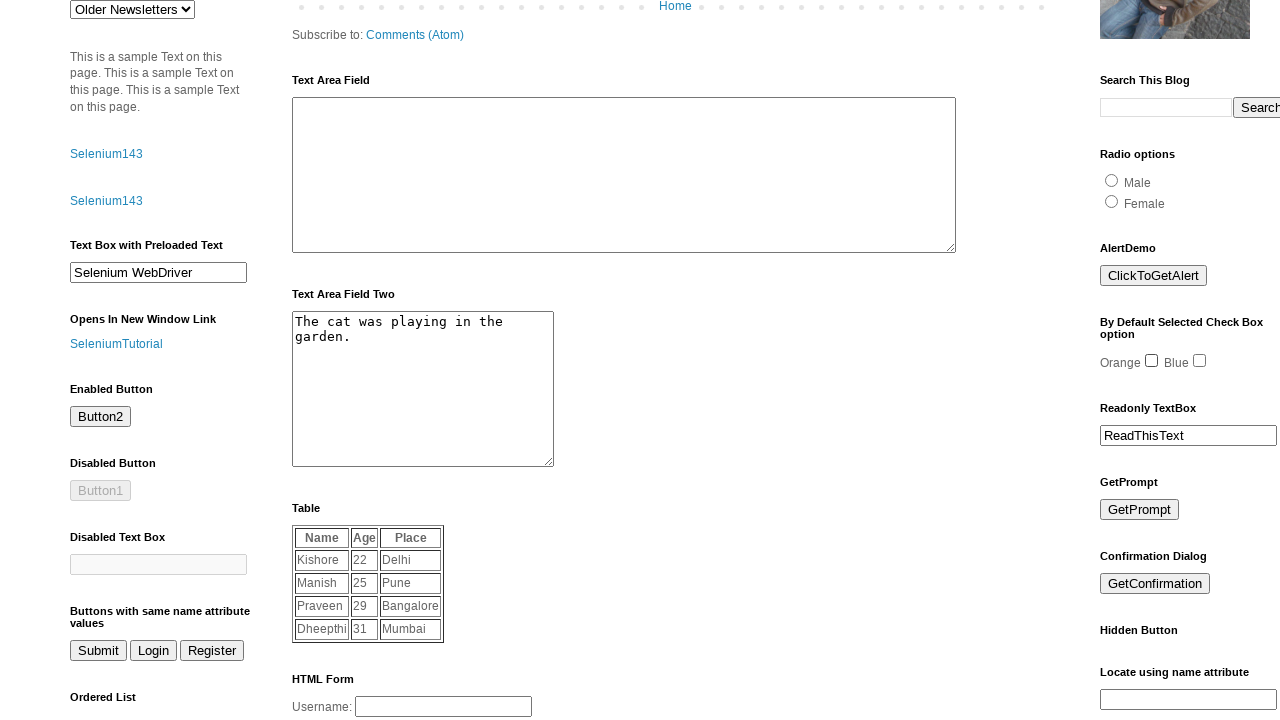

Located checkbox2 element
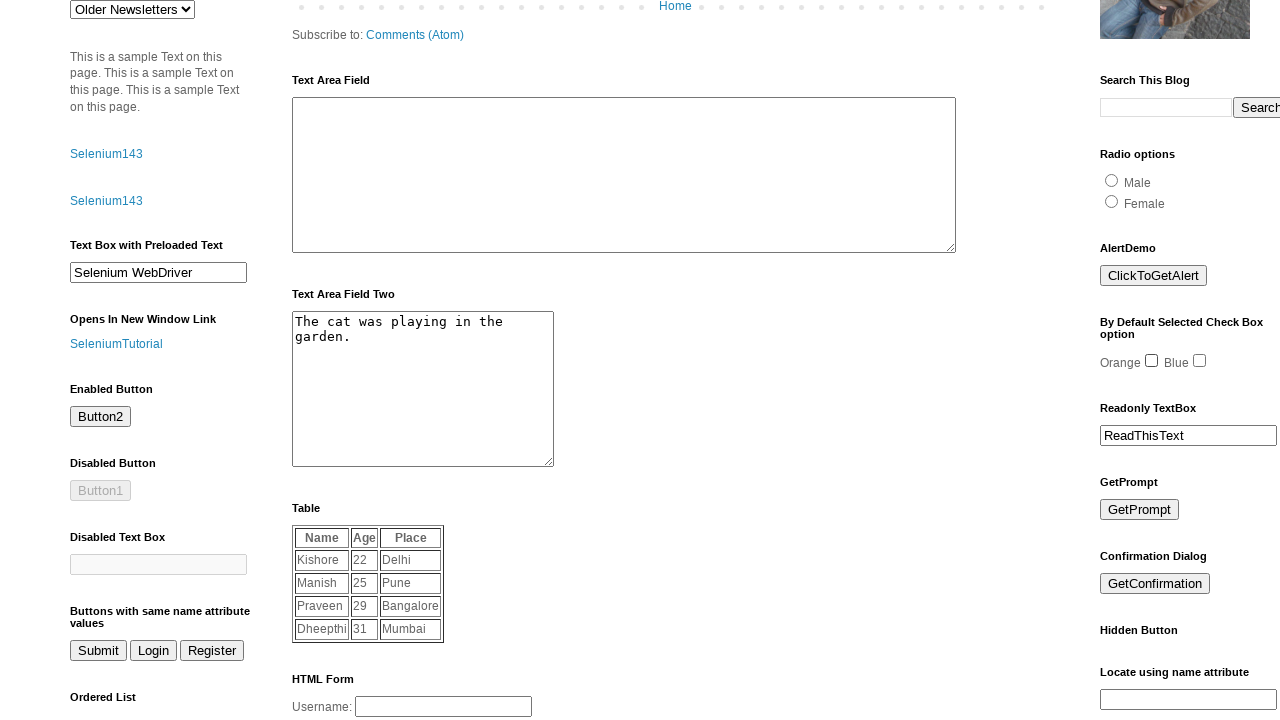

Checkbox2 is currently unchecked
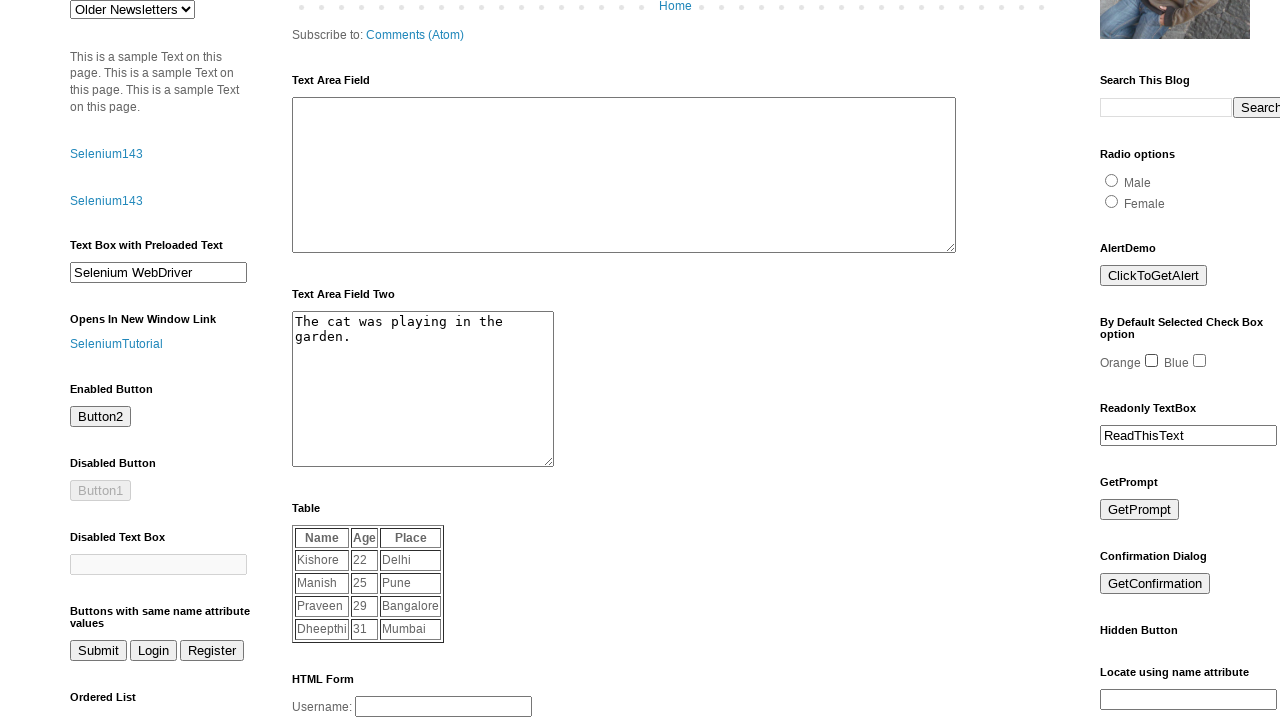

Checked checkbox2 at (1200, 361) on #checkbox2
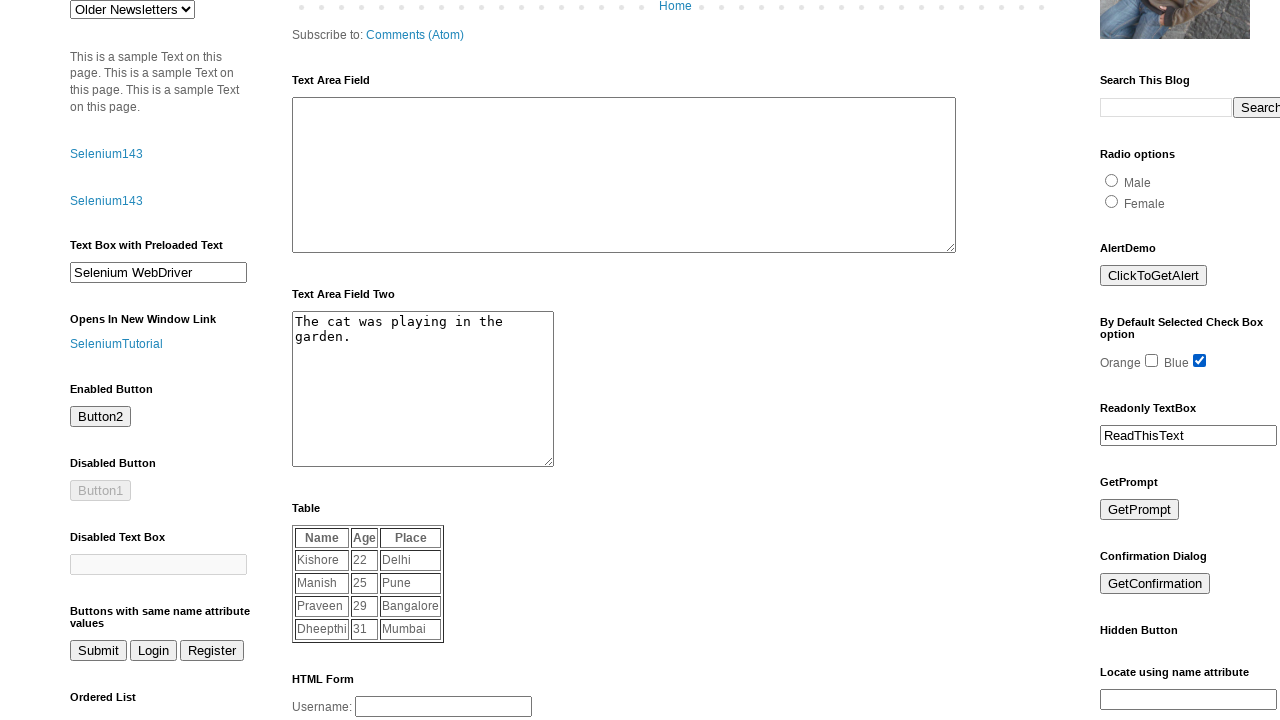

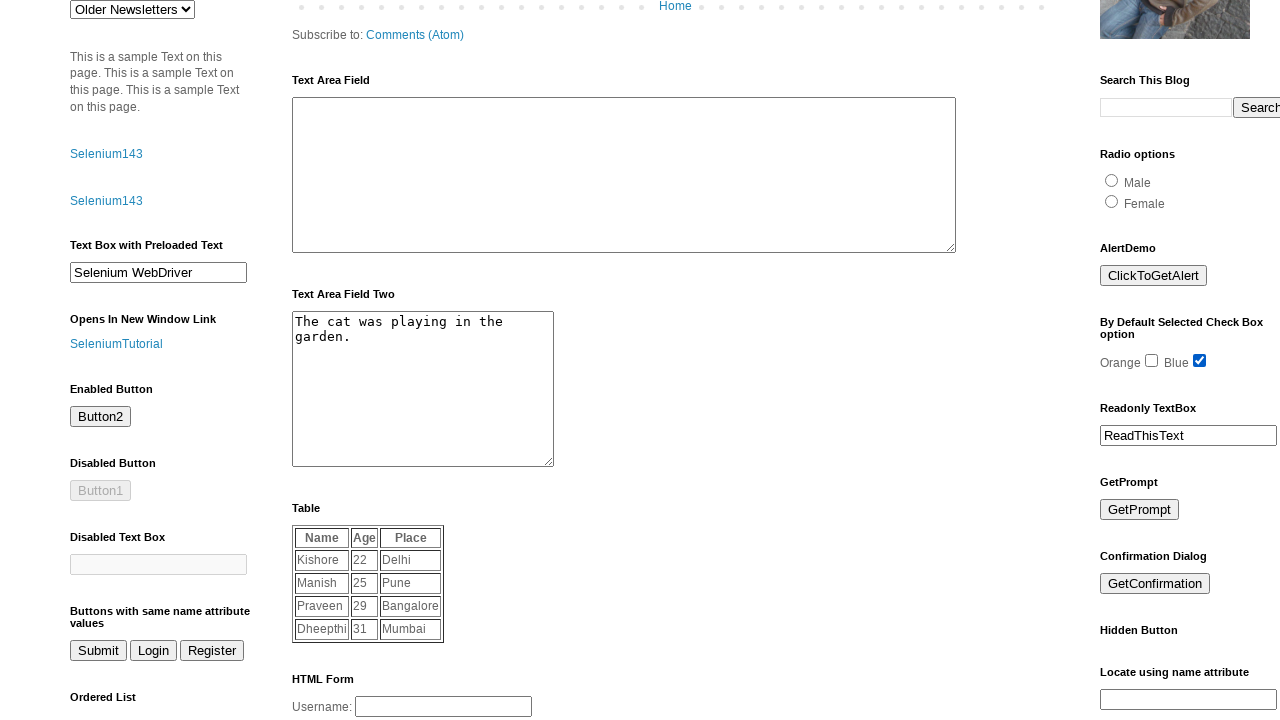